Tests handling of new browser tabs by clicking a link that opens a popup and reading text from the new tab

Starting URL: https://the-internet.herokuapp.com/windows

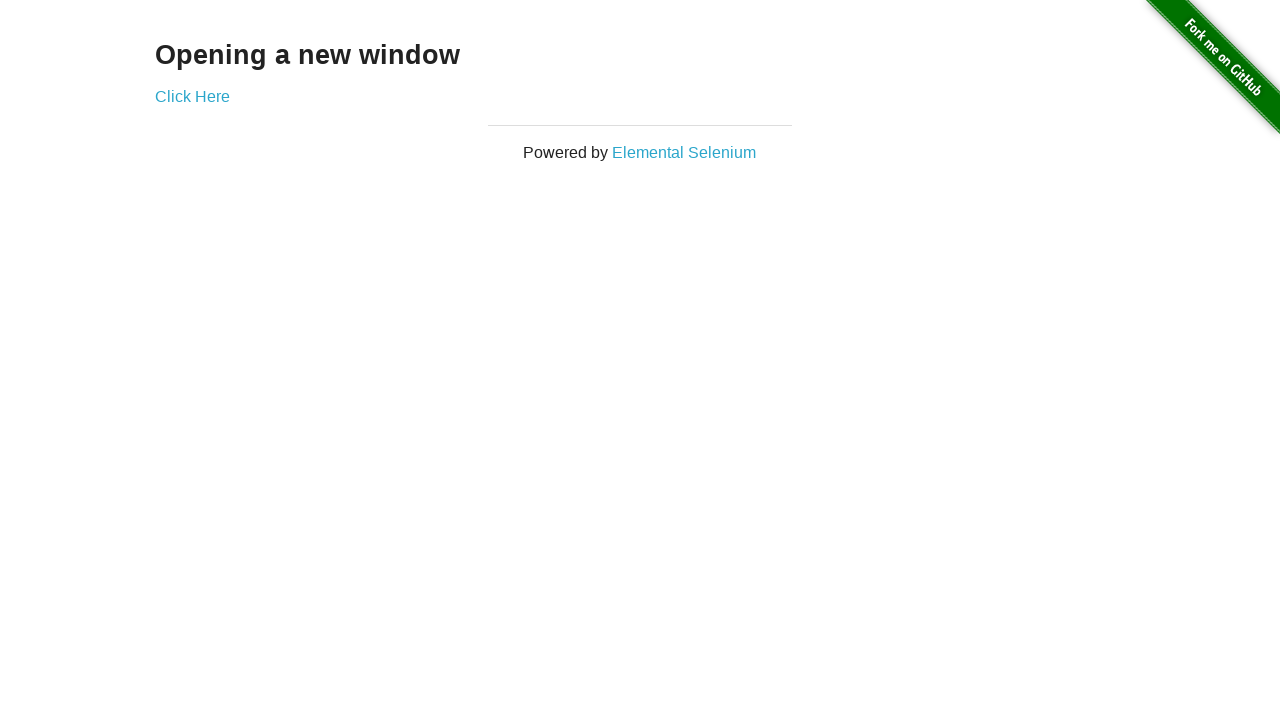

Clicked 'Click Here' link and detected new popup tab at (192, 96) on xpath=//a[normalize-space()="Click Here"]
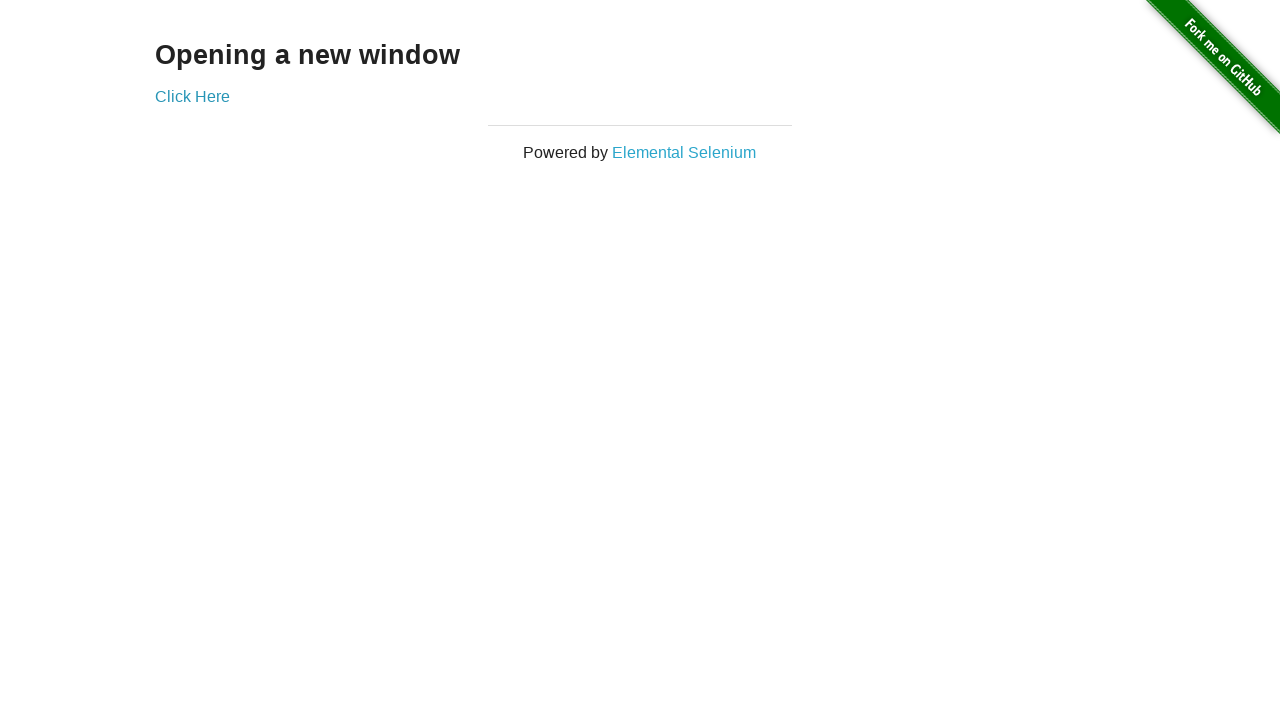

New tab loaded completely
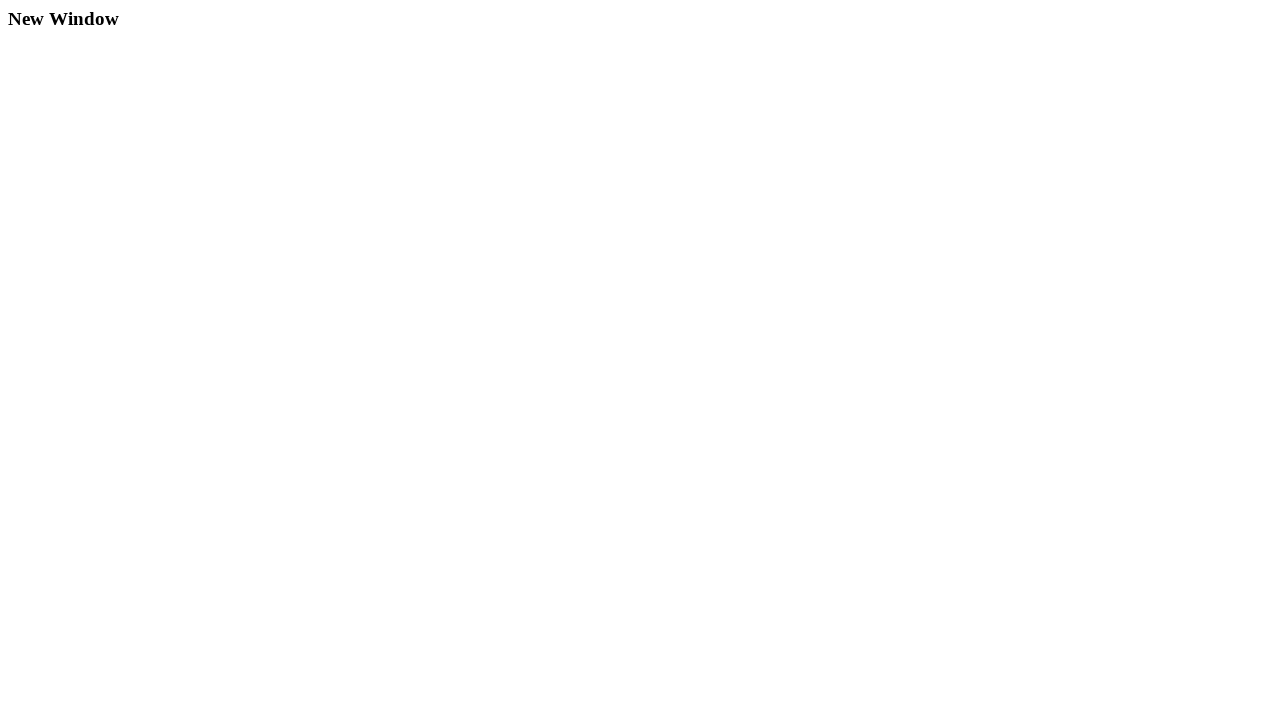

Retrieved text from new tab: 'New Window'
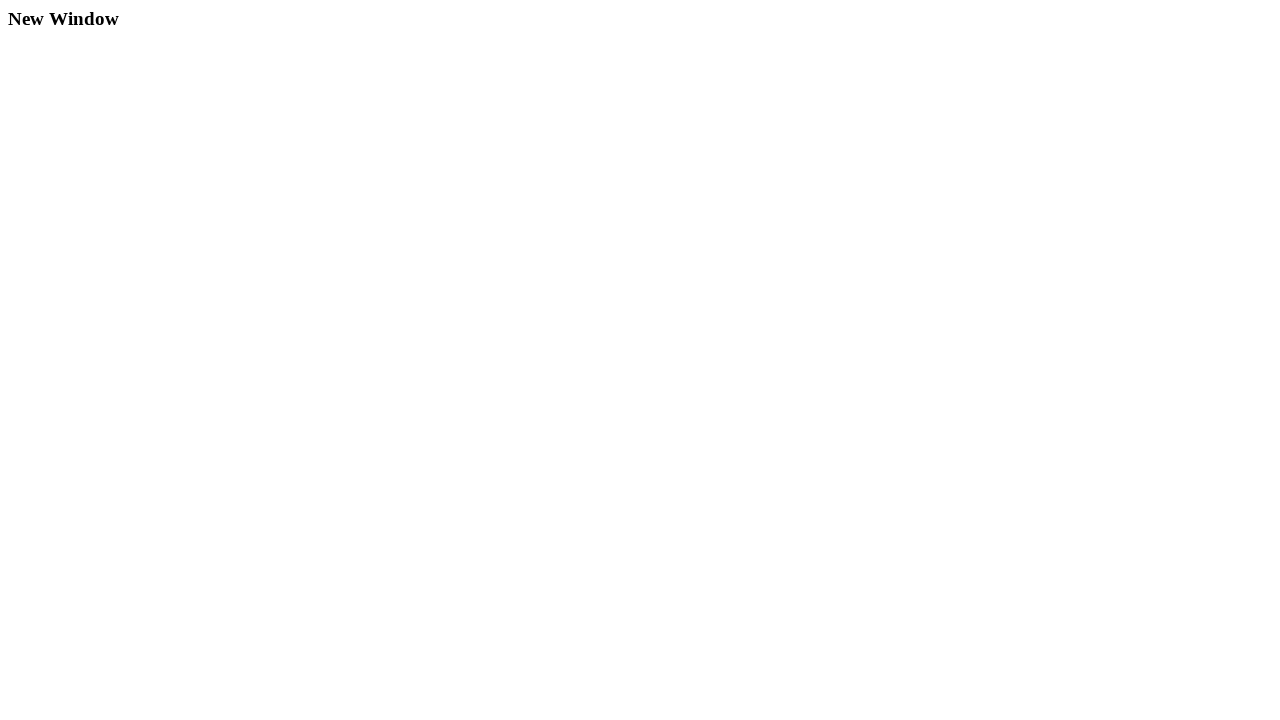

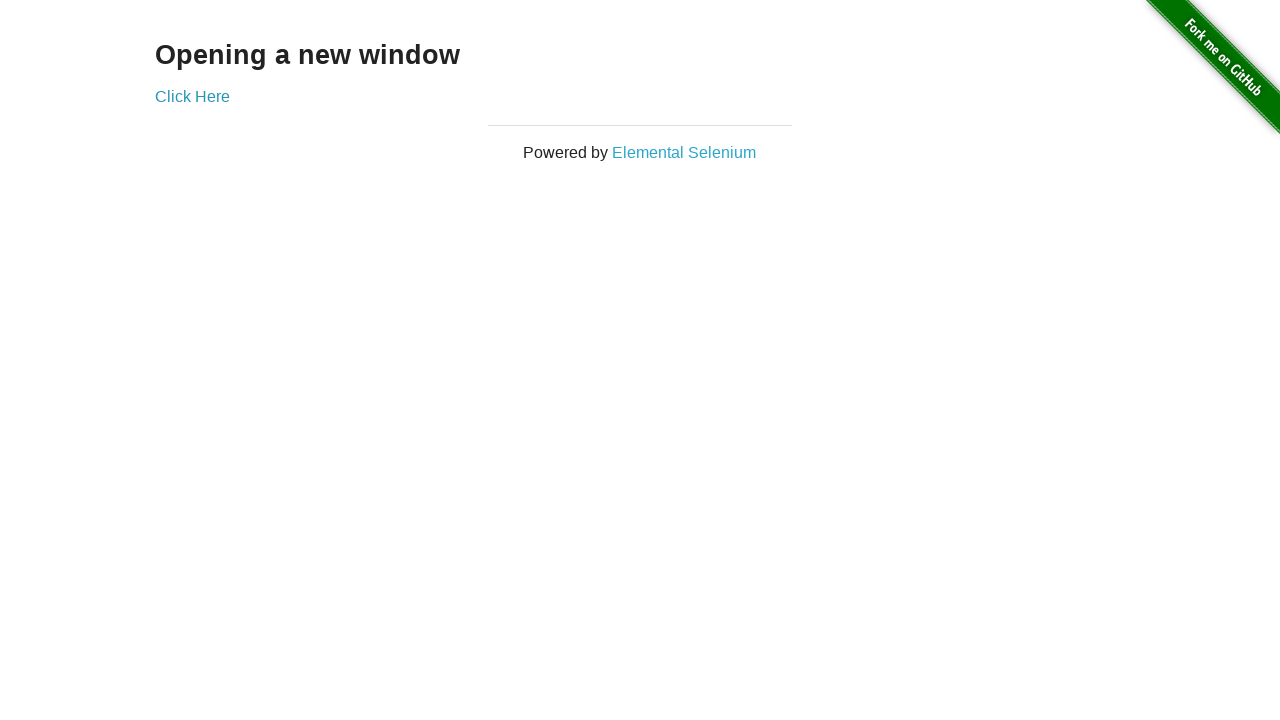